Tests that the counter displays the current number of todo items as items are added

Starting URL: https://demo.playwright.dev/todomvc

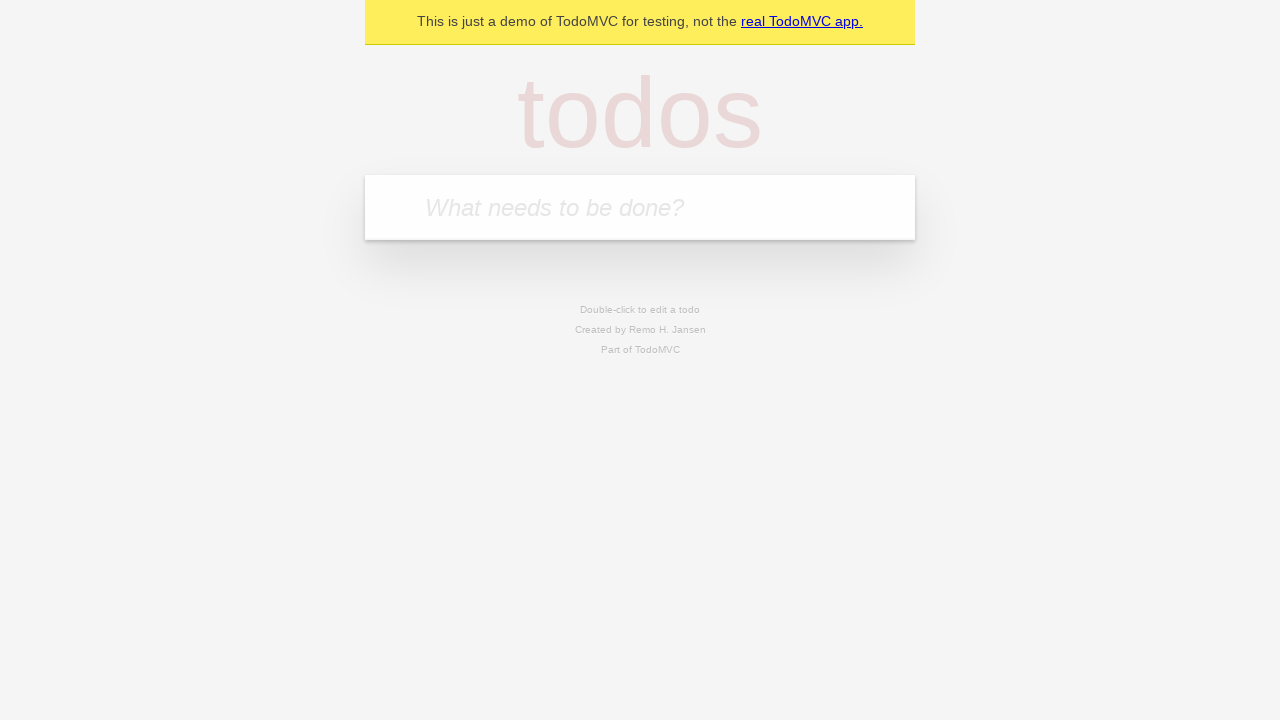

Navigated to TodoMVC demo application
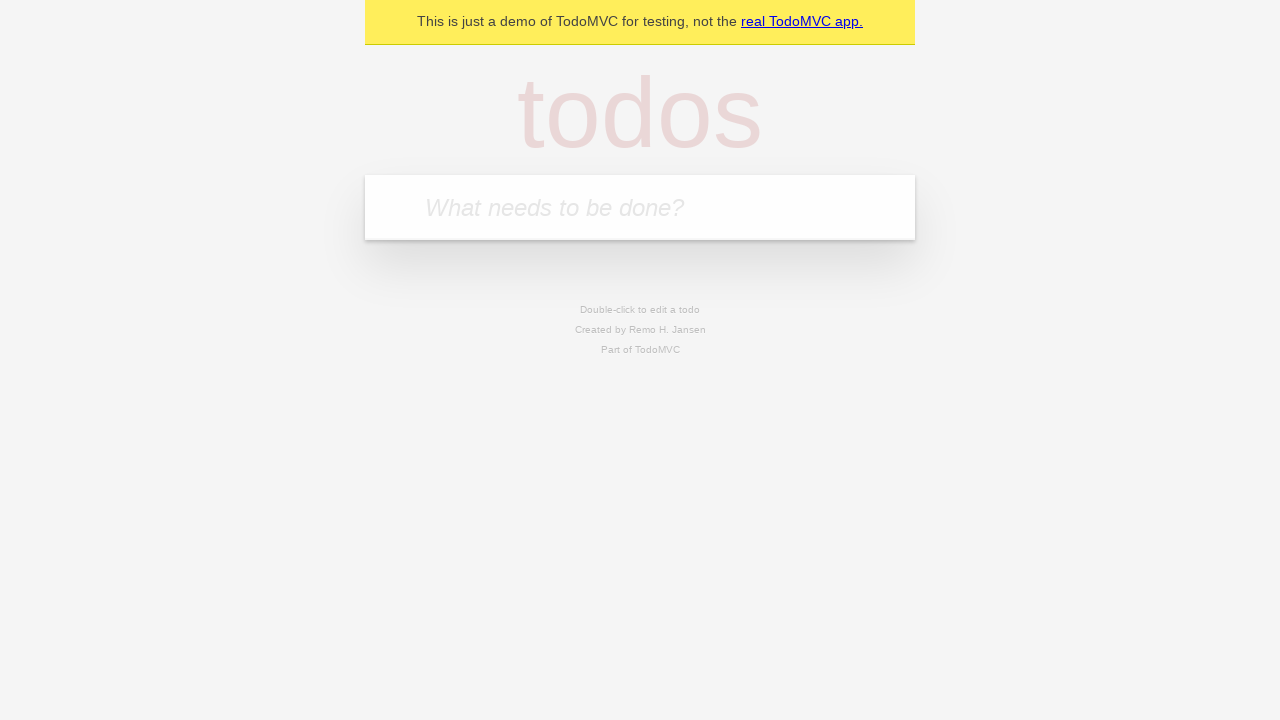

Filled first todo input with 'buy some cheese' on internal:attr=[placeholder="What needs to be done?"i]
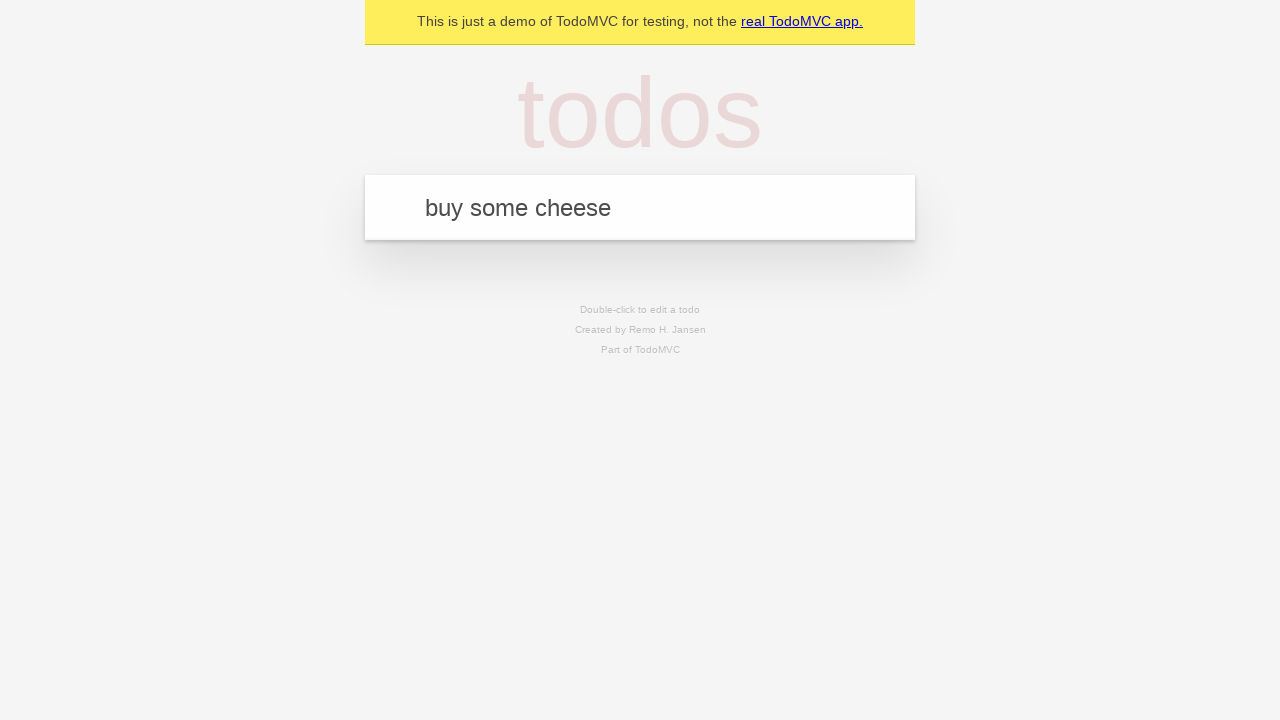

Pressed Enter to add first todo item on internal:attr=[placeholder="What needs to be done?"i]
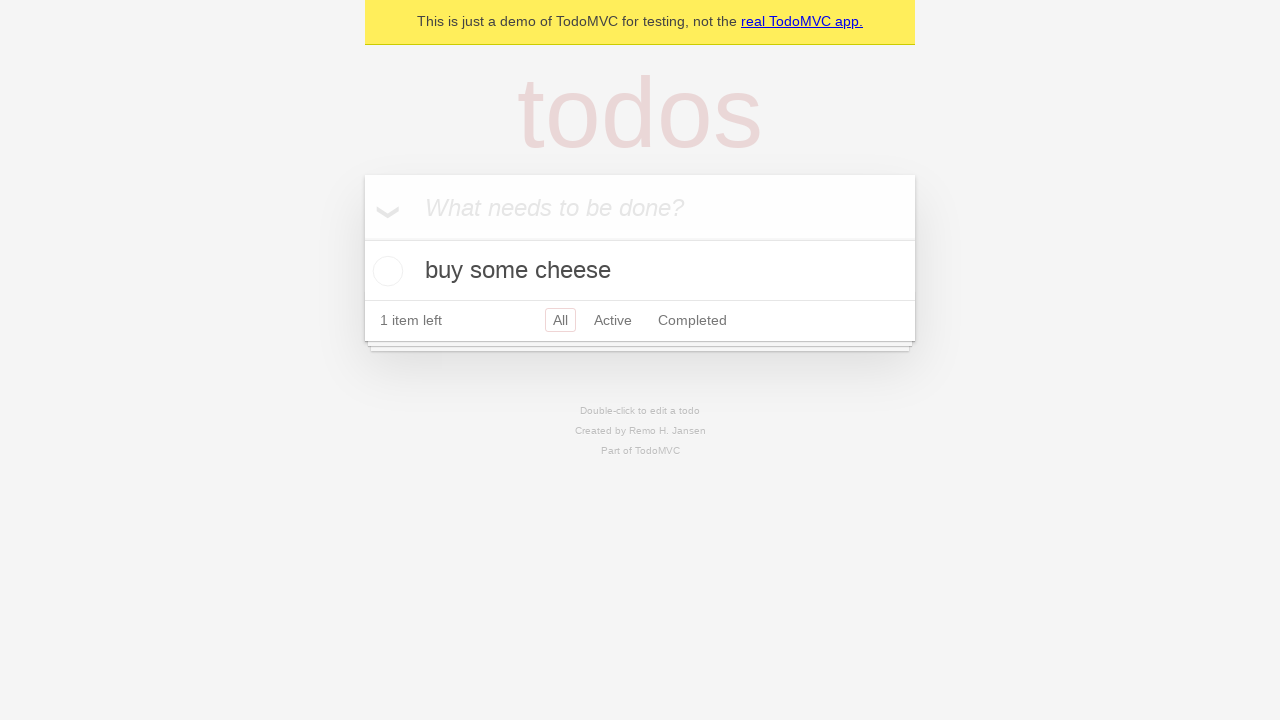

Todo counter element loaded and displayed
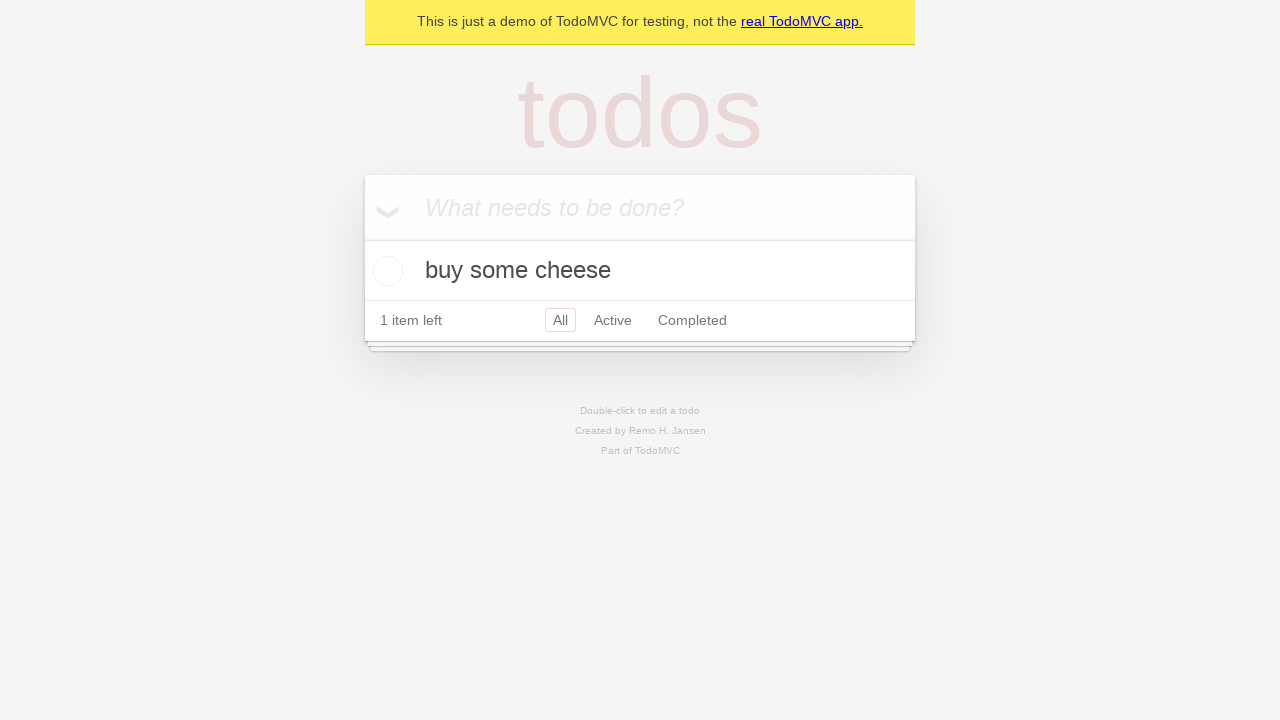

Filled second todo input with 'feed the cat' on internal:attr=[placeholder="What needs to be done?"i]
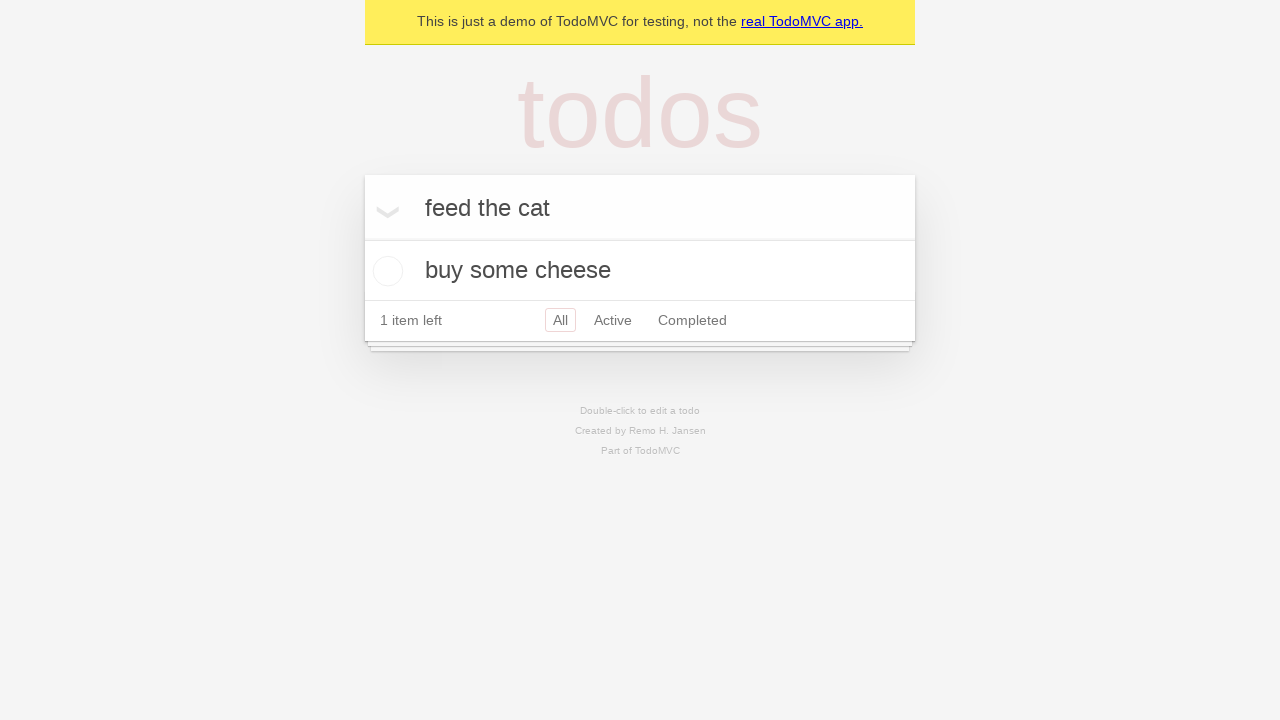

Pressed Enter to add second todo item on internal:attr=[placeholder="What needs to be done?"i]
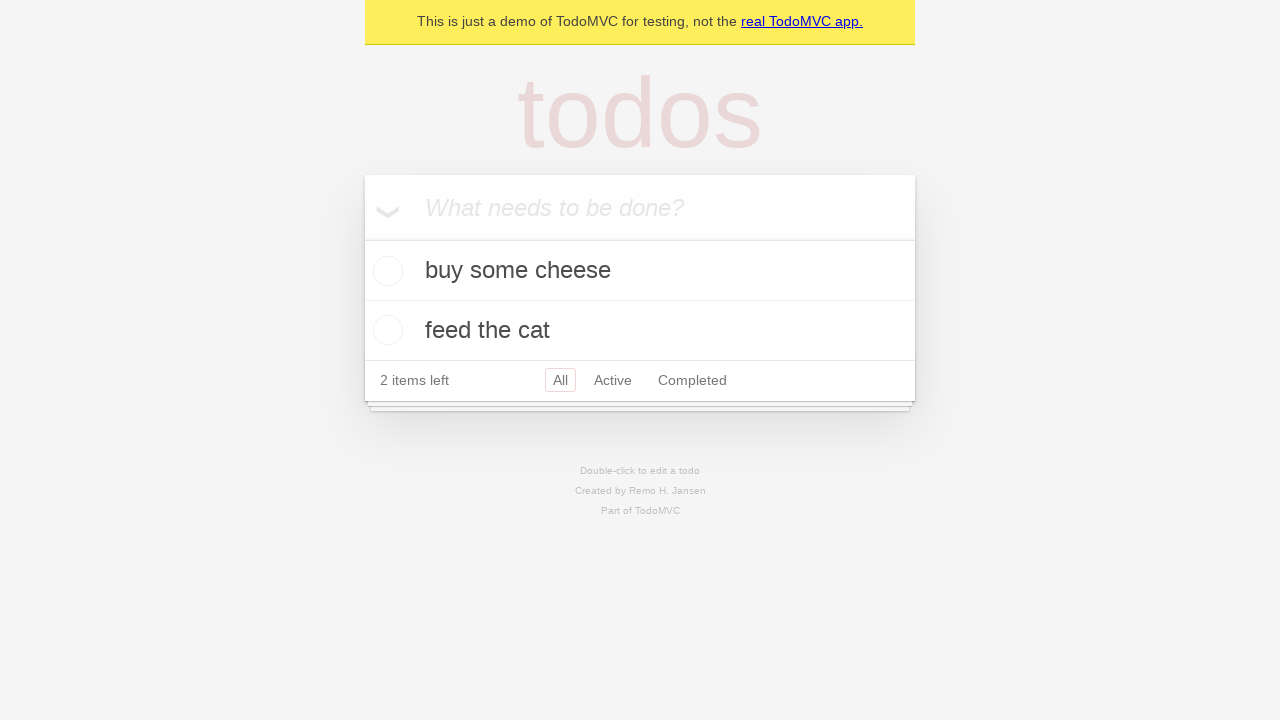

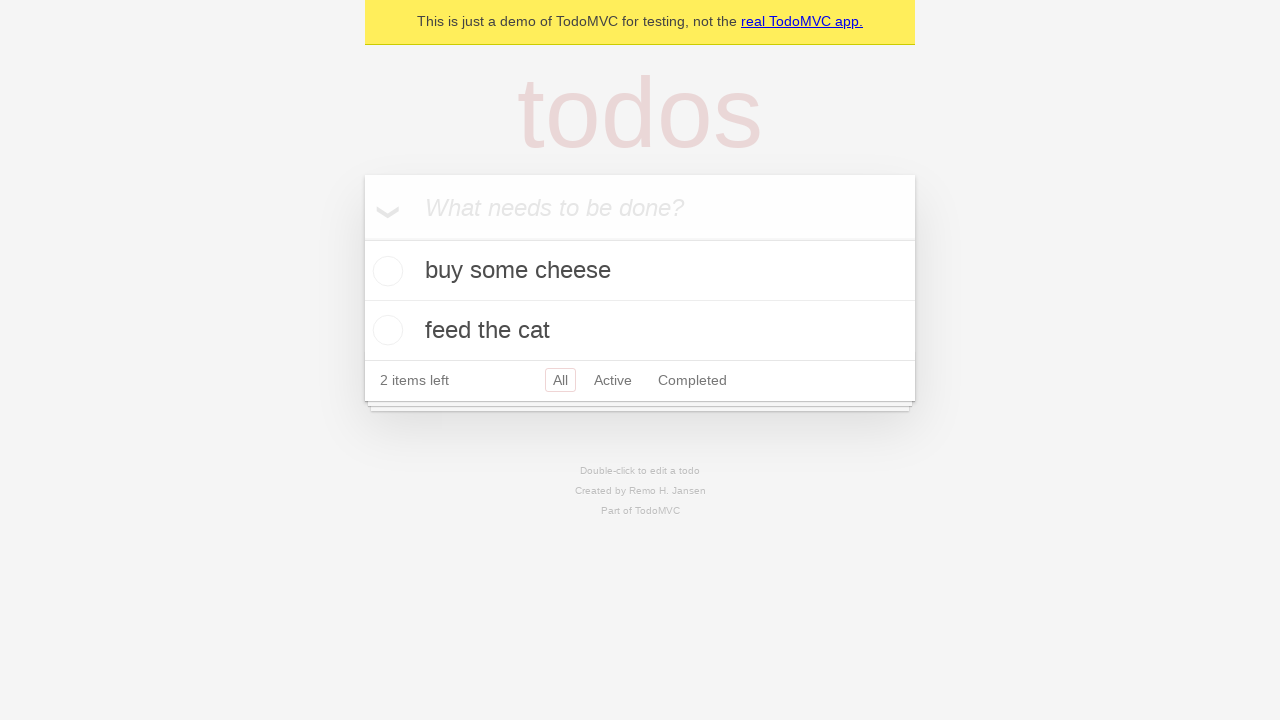